Tests that clicking on arrival images navigates to the product page

Starting URL: https://practice.automationtesting.in/

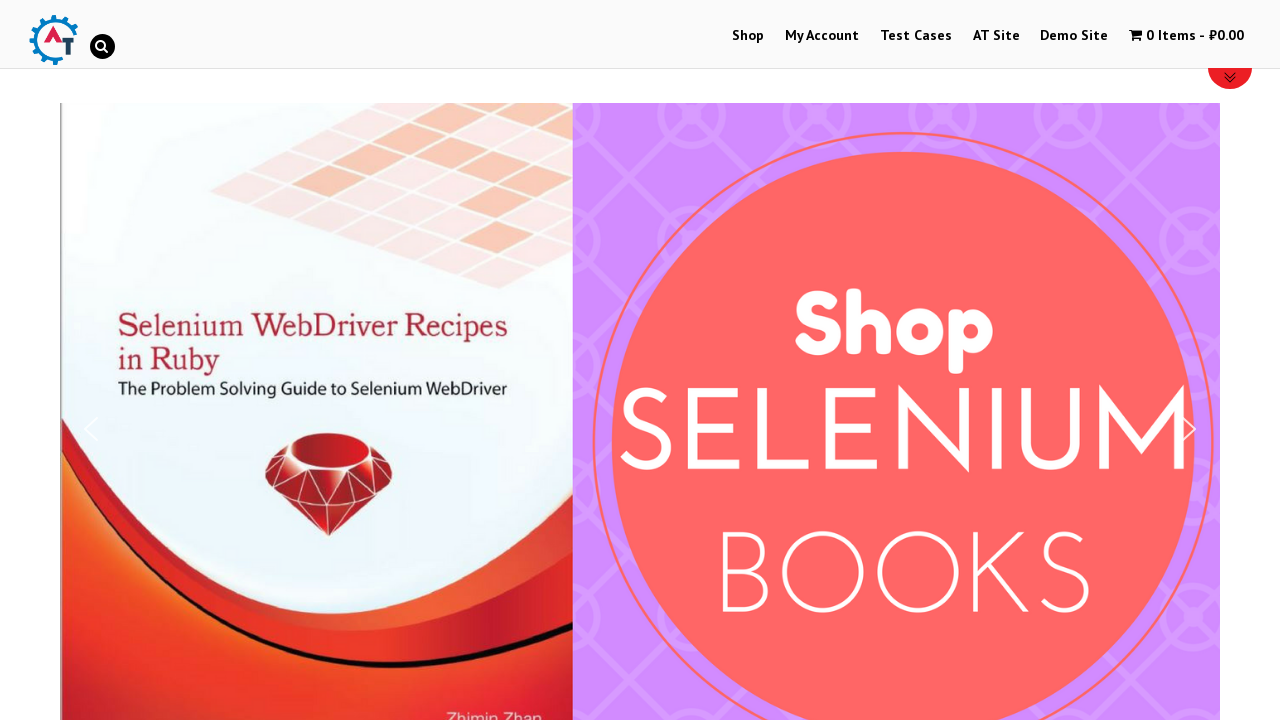

Clicked Shop link at (748, 36) on text=Shop
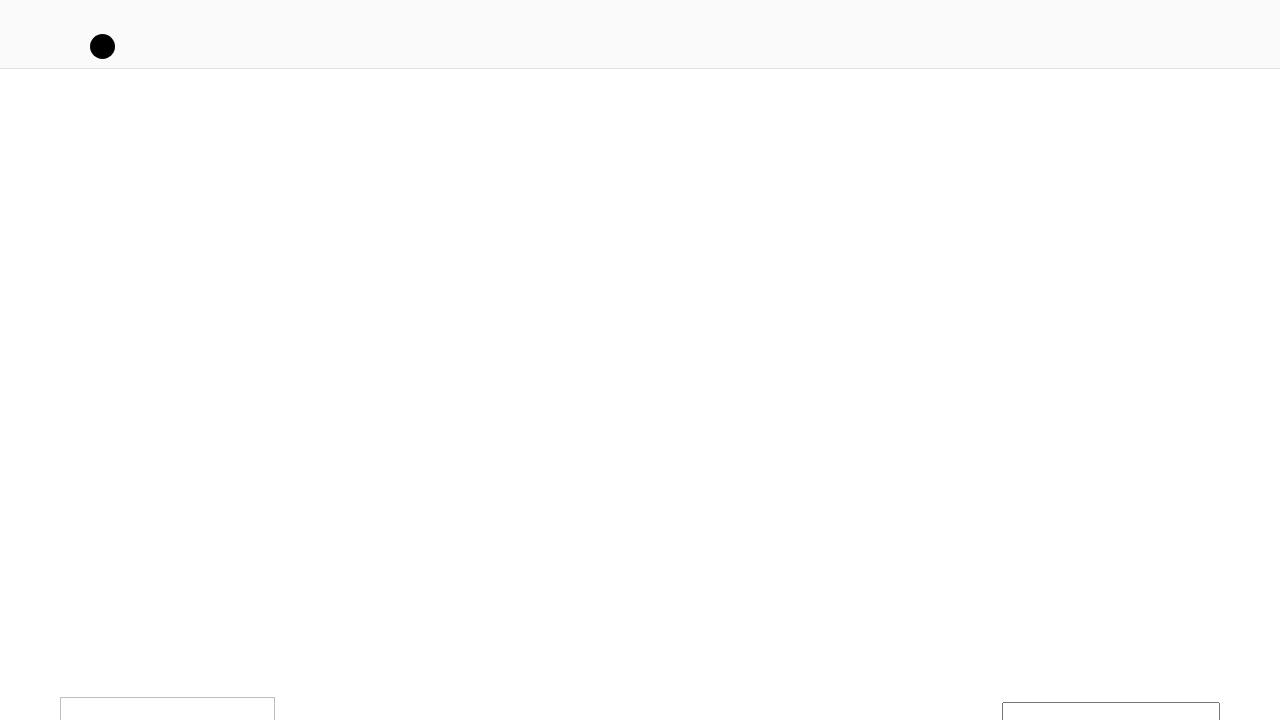

Shop page loaded
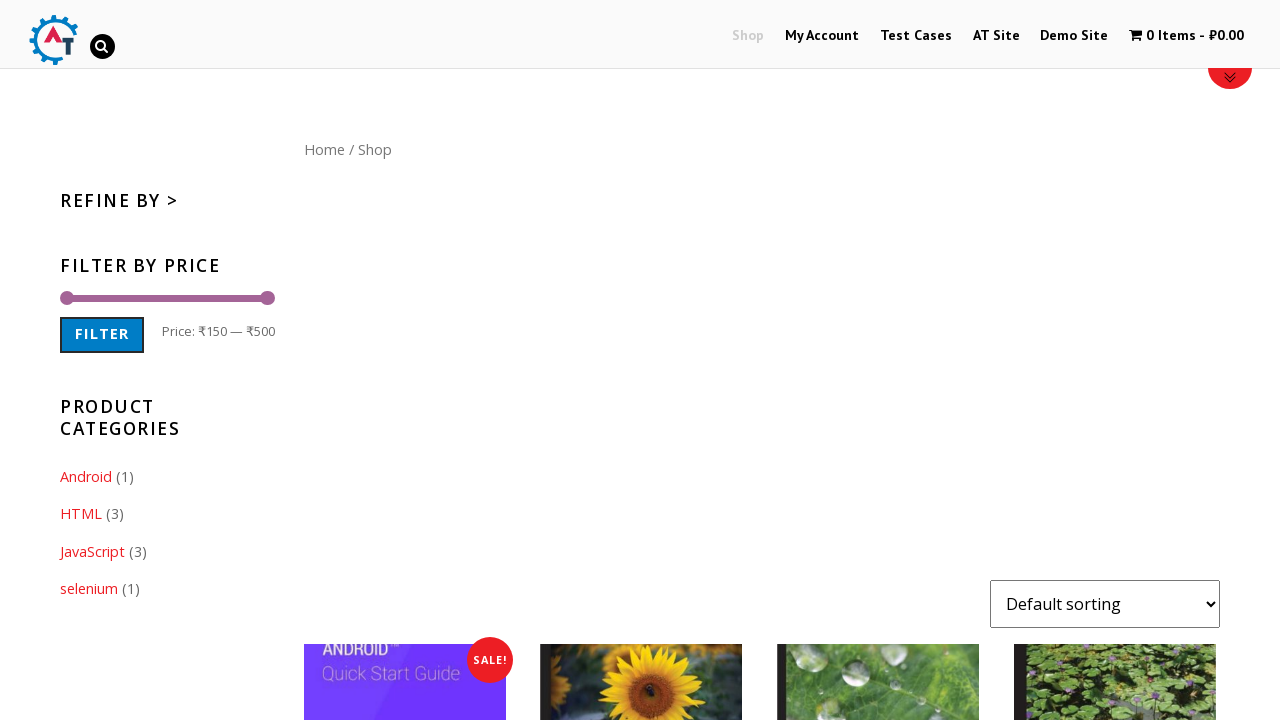

Clicked Home link at (324, 149) on text=Home
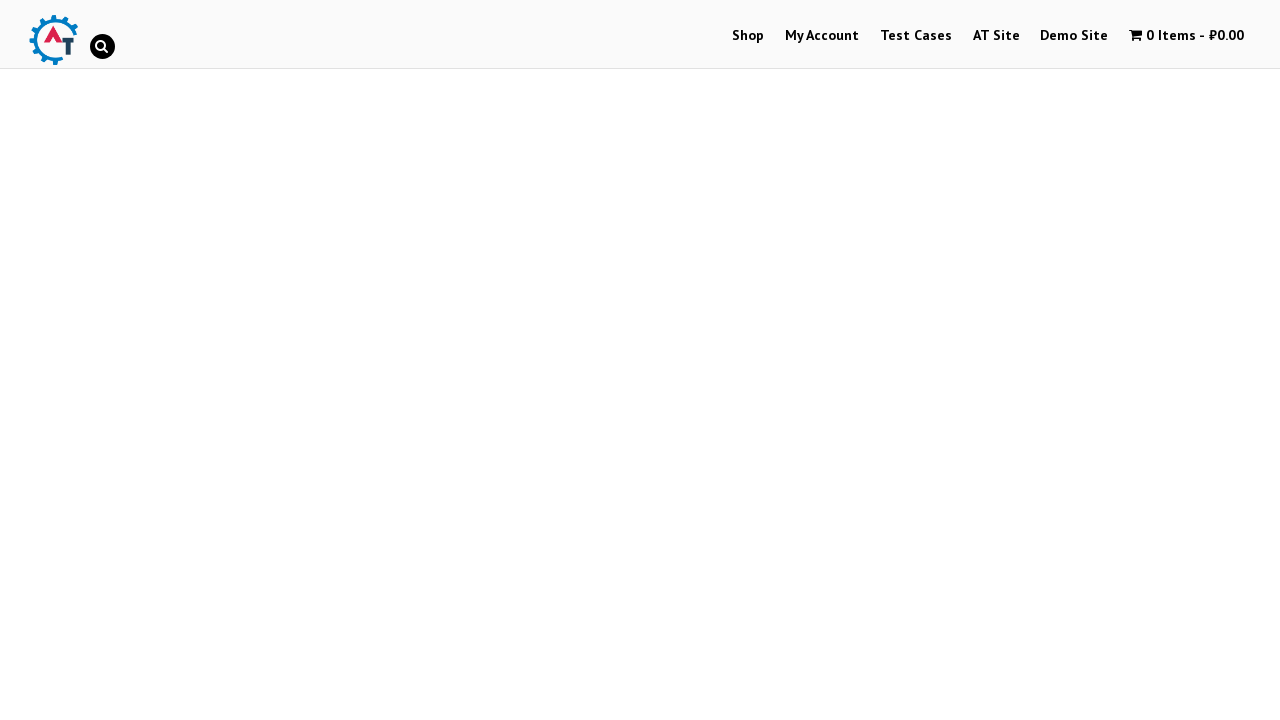

Home page loaded
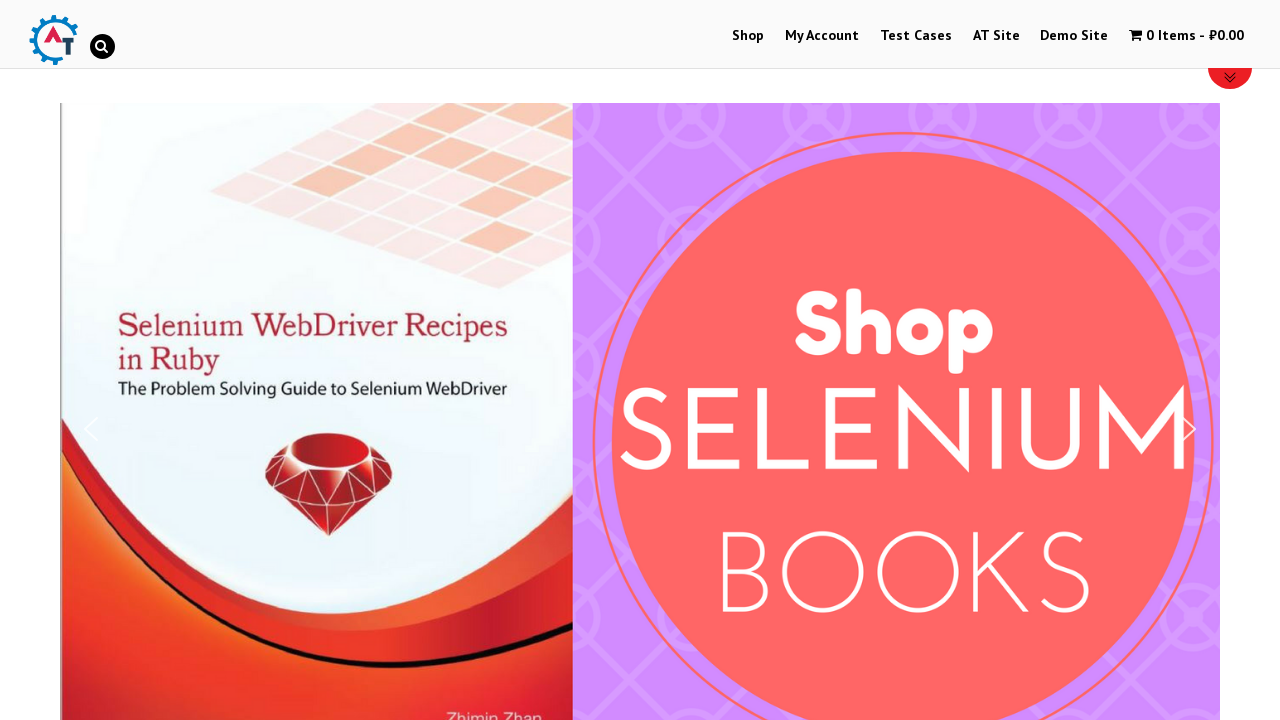

Arrival images loaded
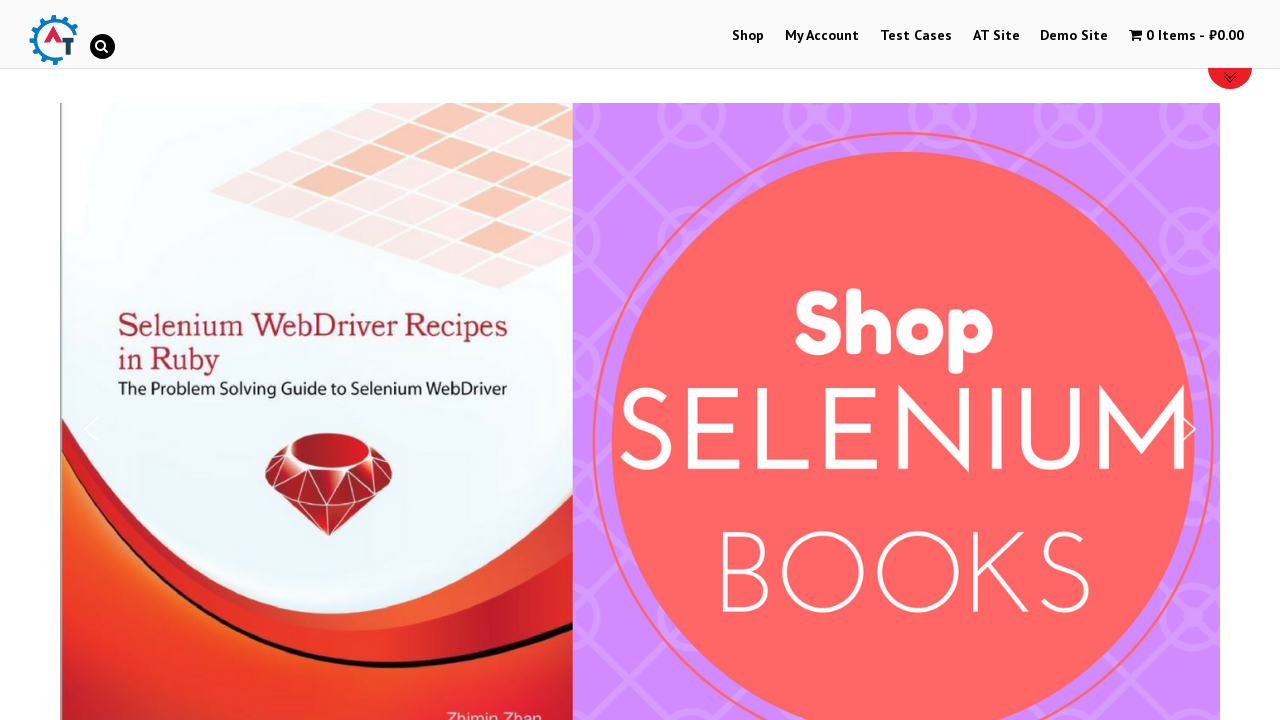

Clicked on Selenium Ruby book image in arrivals section at (640, 392) on a[href*='selenium-ruby'] img, .post-160 img, img[alt*='Selenium']
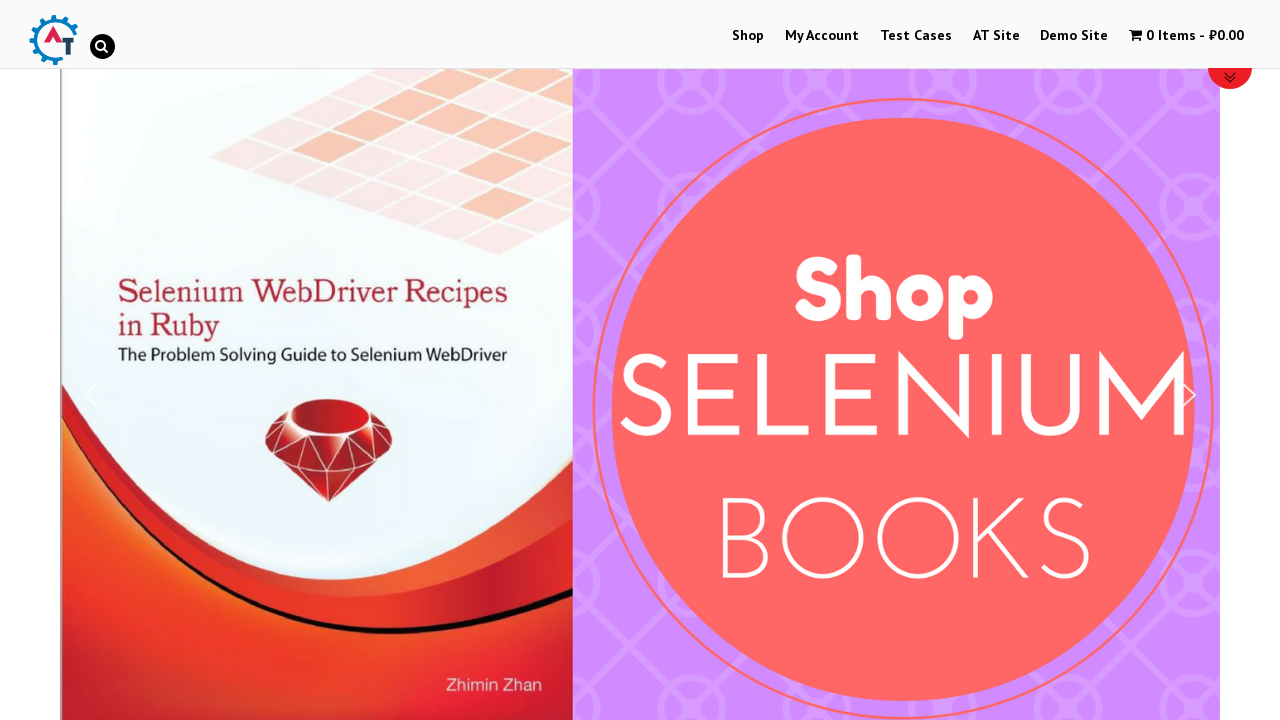

Product page loaded after clicking arrival image
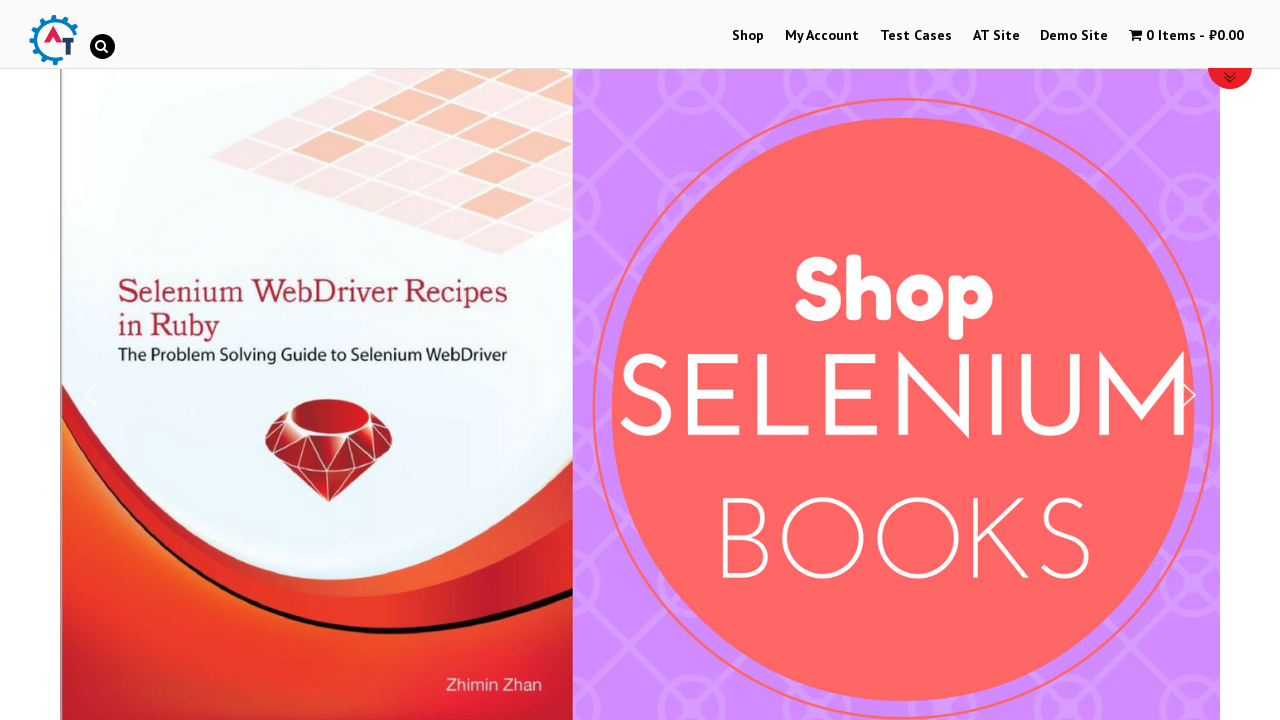

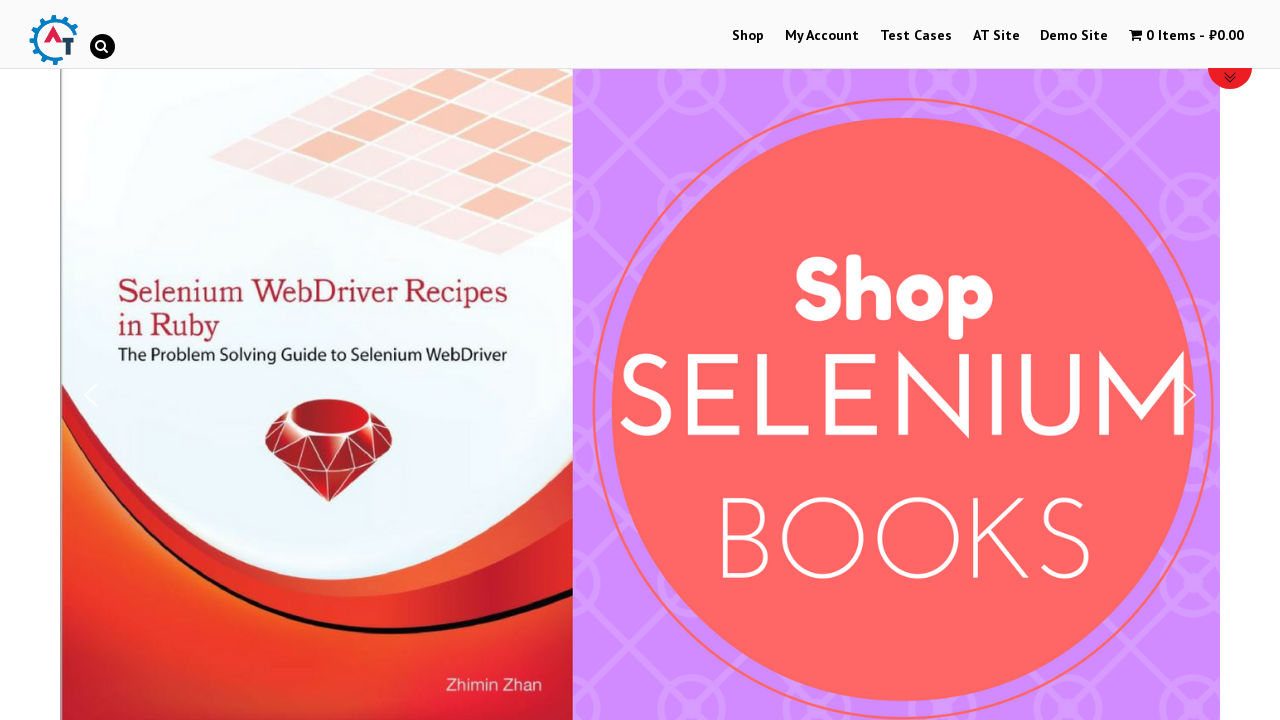